Tests the search functionality on python.org by entering a search query and submitting it

Starting URL: http://www.python.org

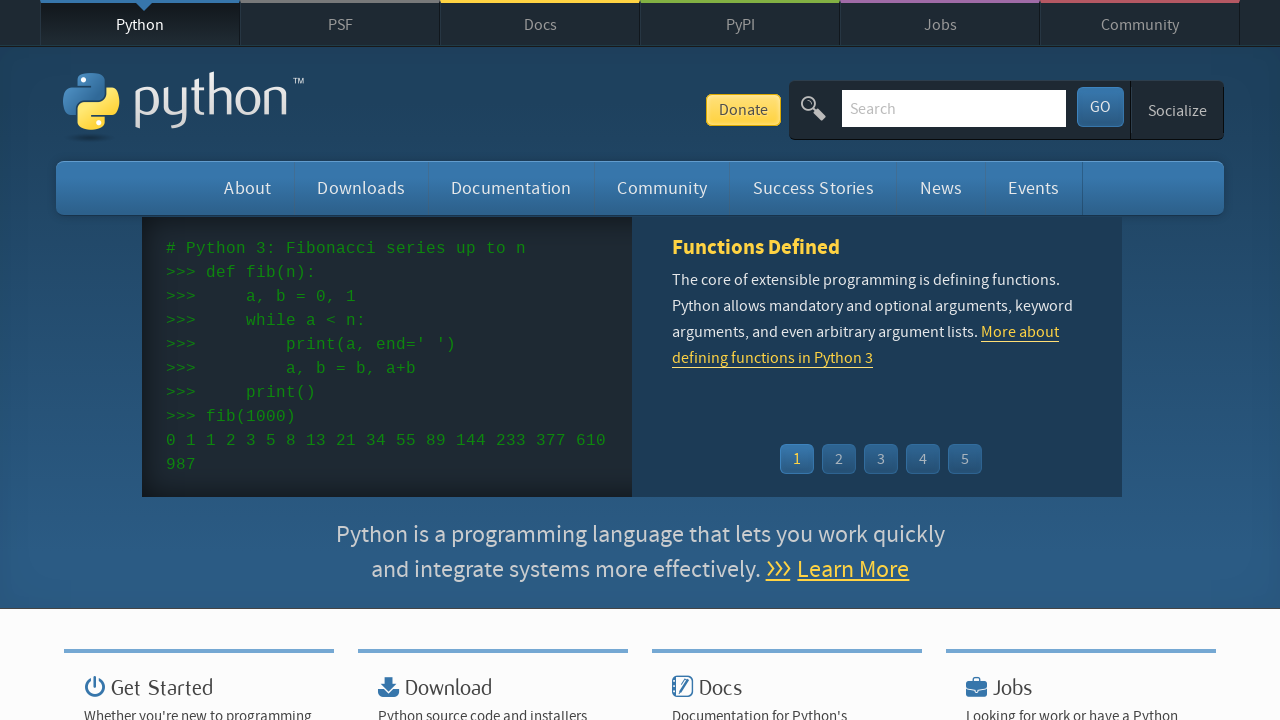

Located search field with ID 'id-search-field'
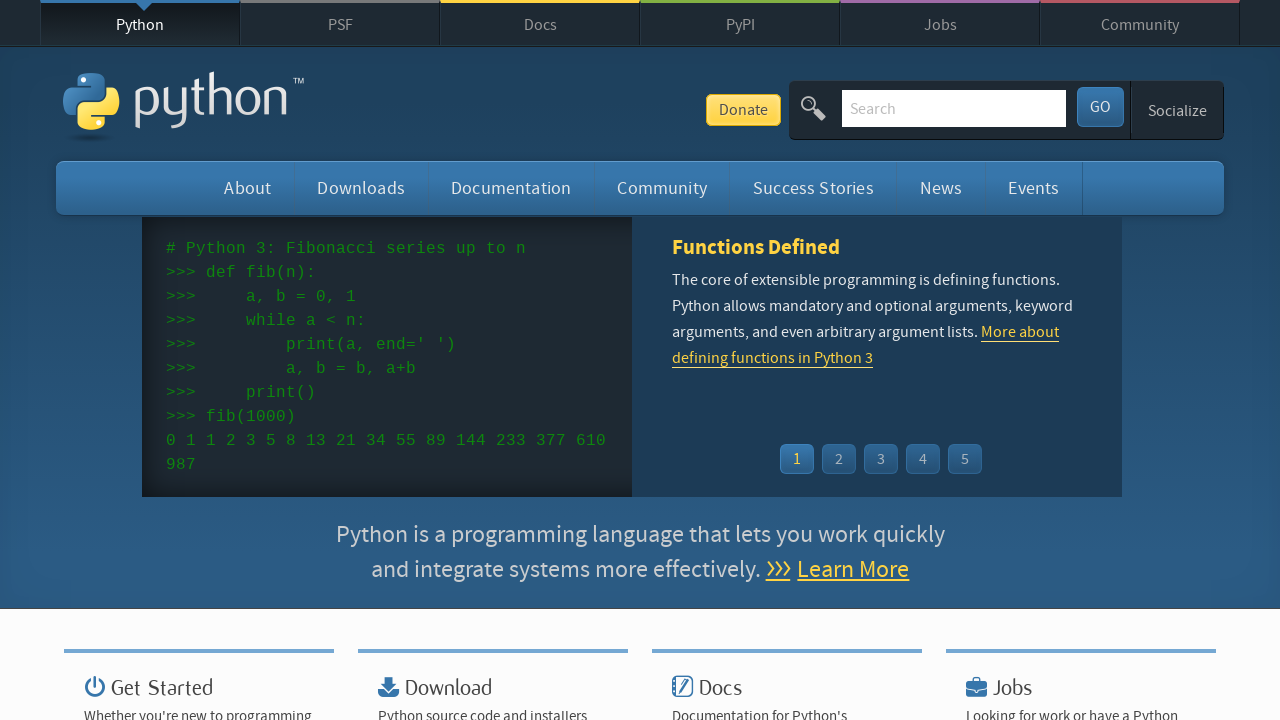

Cleared search field on #id-search-field
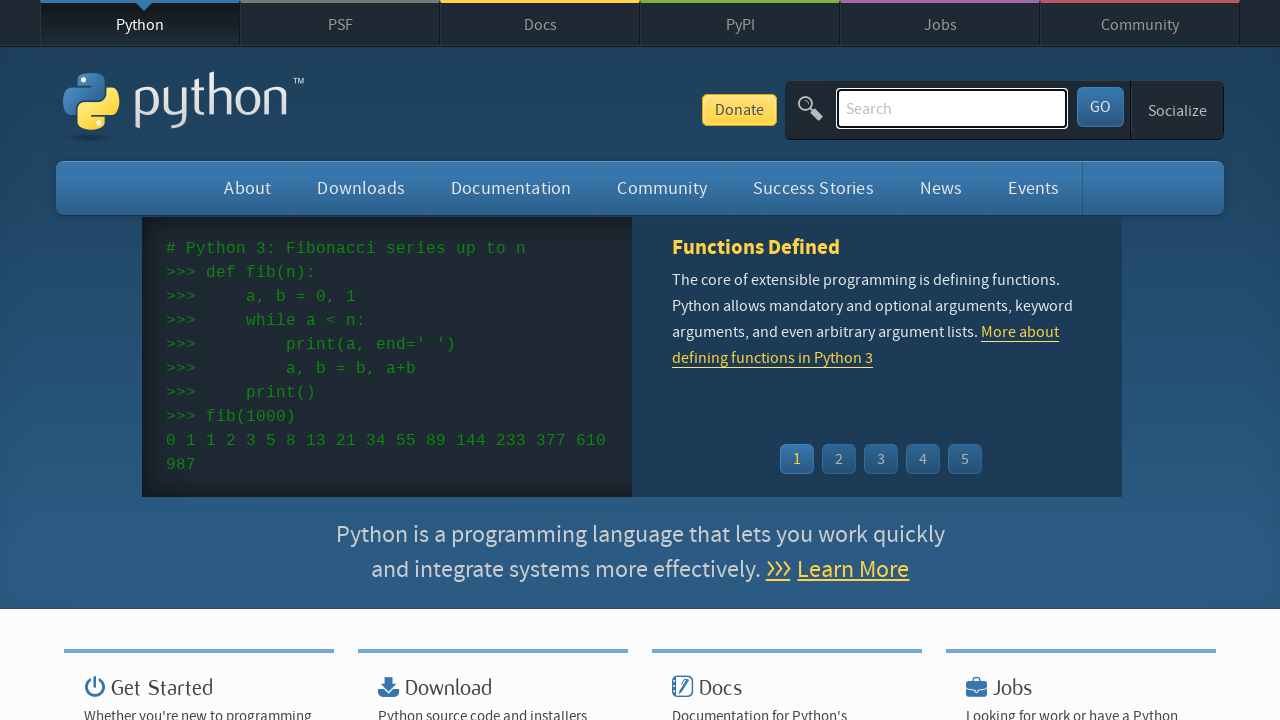

Filled search field with 'pycon' on #id-search-field
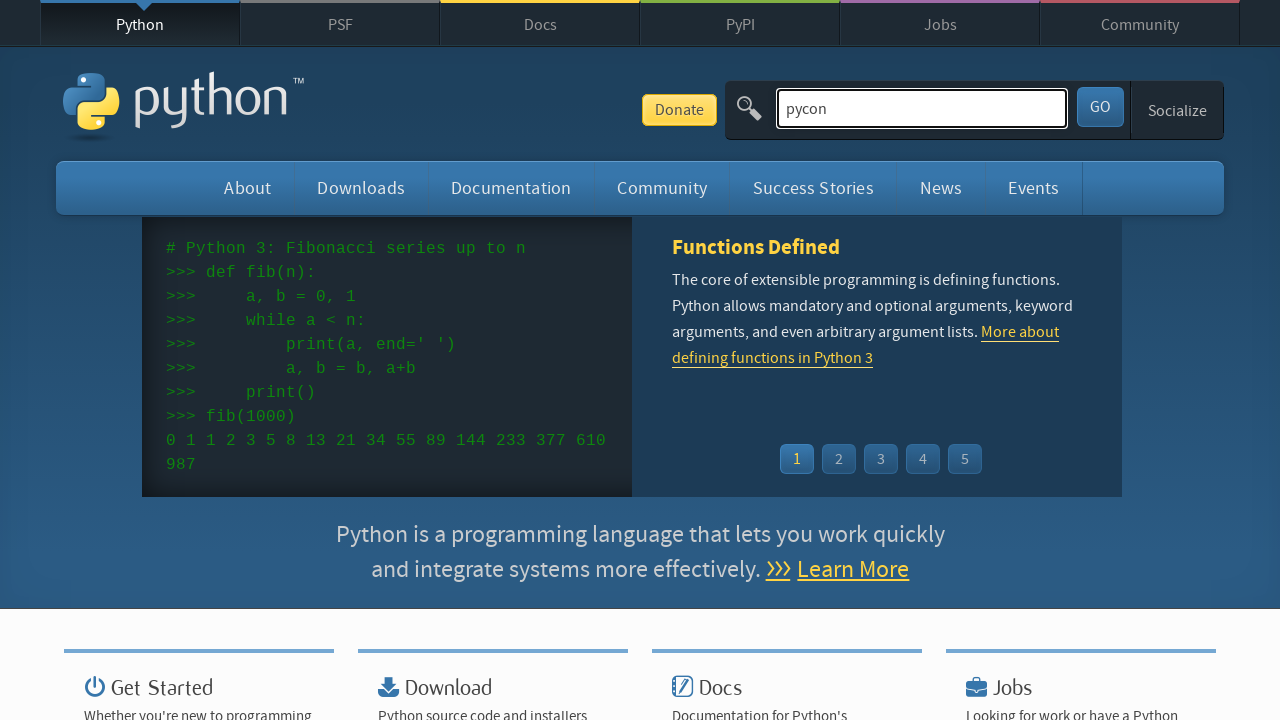

Pressed Enter to submit search query on #id-search-field
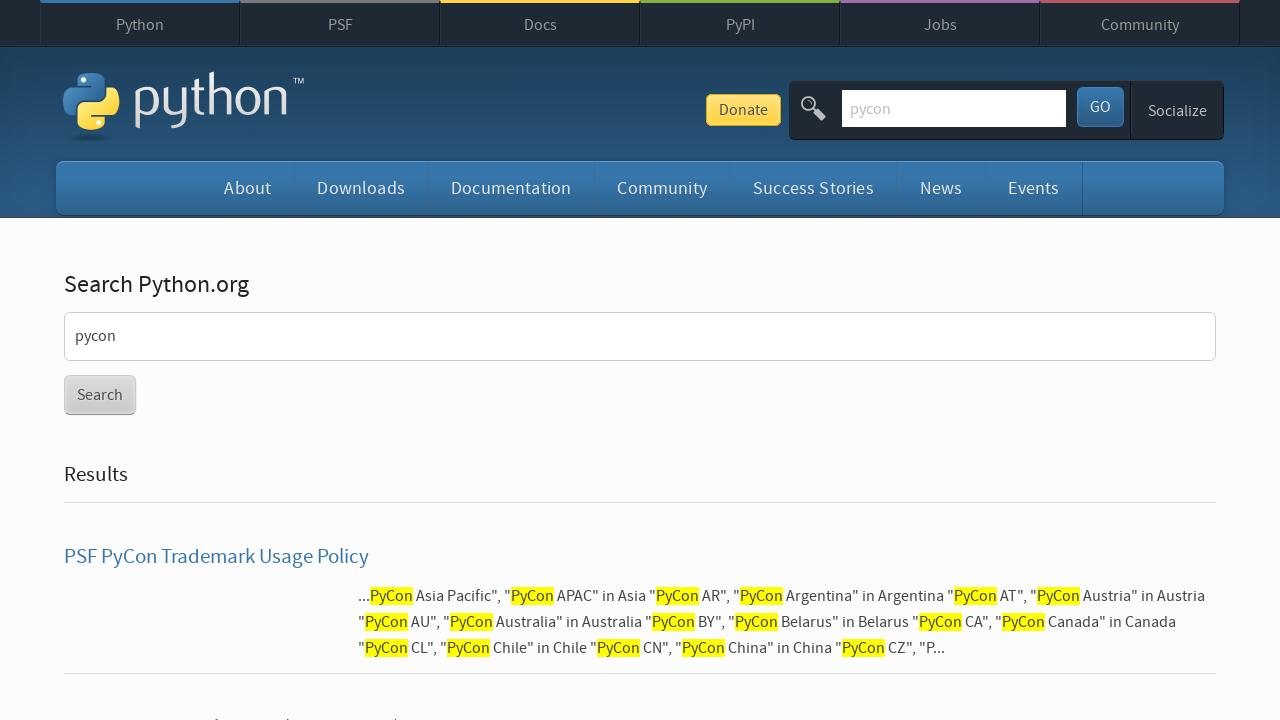

Waited for results page to load (networkidle)
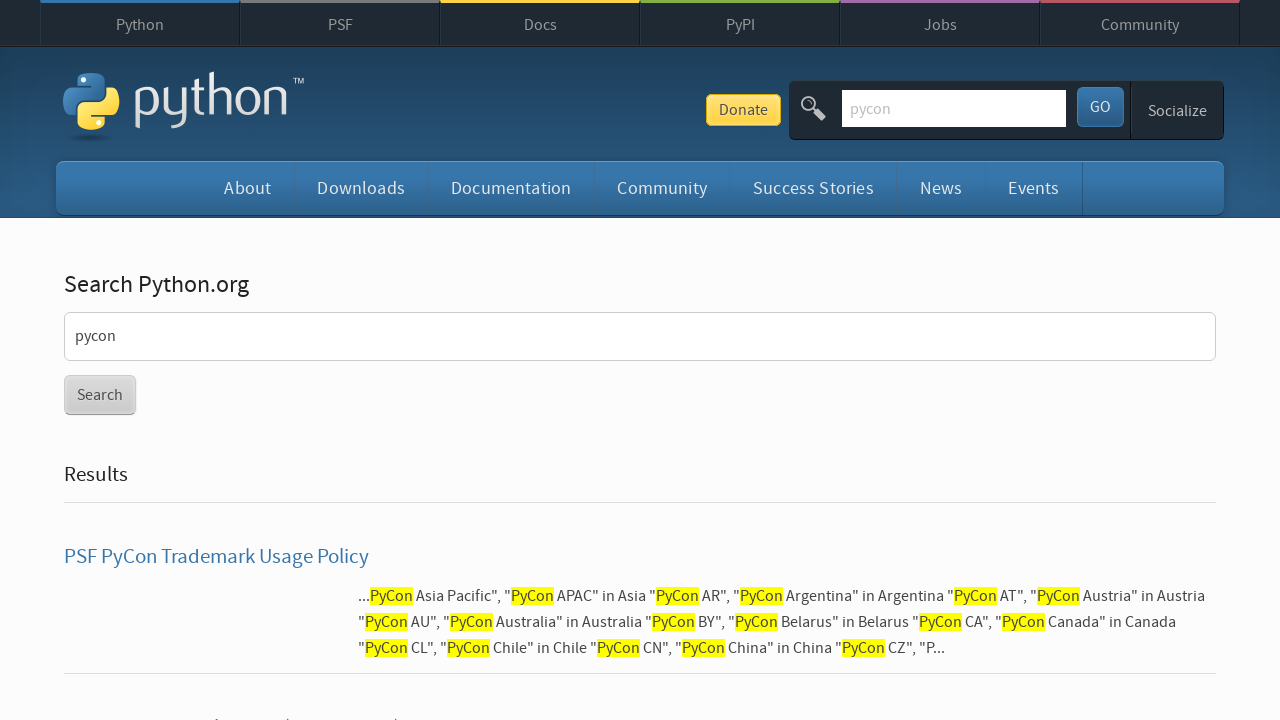

Verified search results are present (no 'No results found' message)
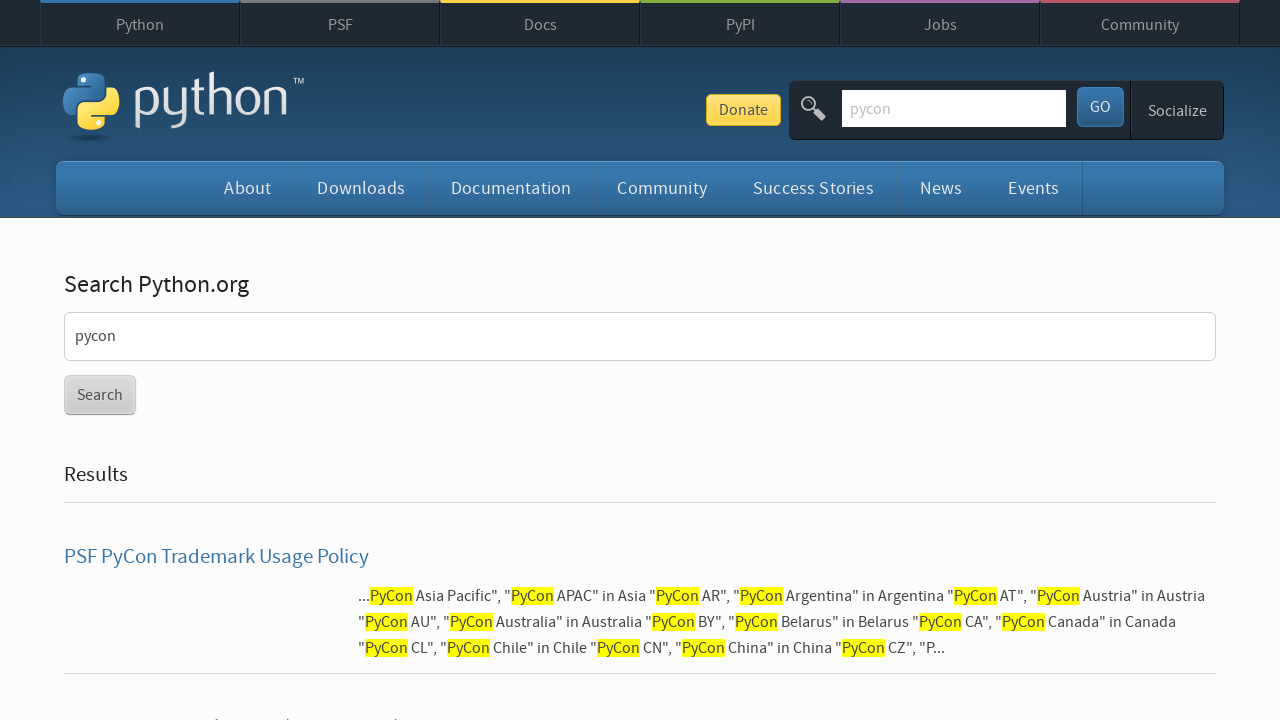

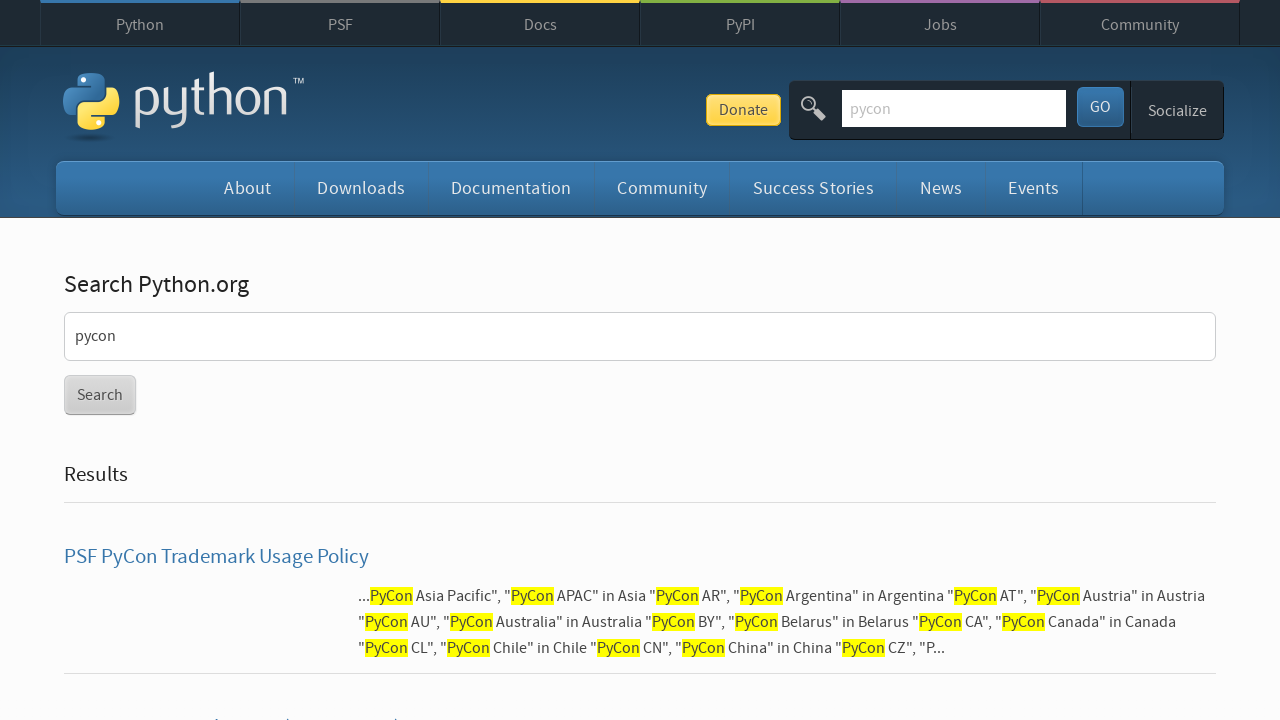